Tests select dropdown functionality by clicking on the dropdown and selecting an option, then verifying the selected value.

Starting URL: https://devexpress.github.io/testcafe/example/

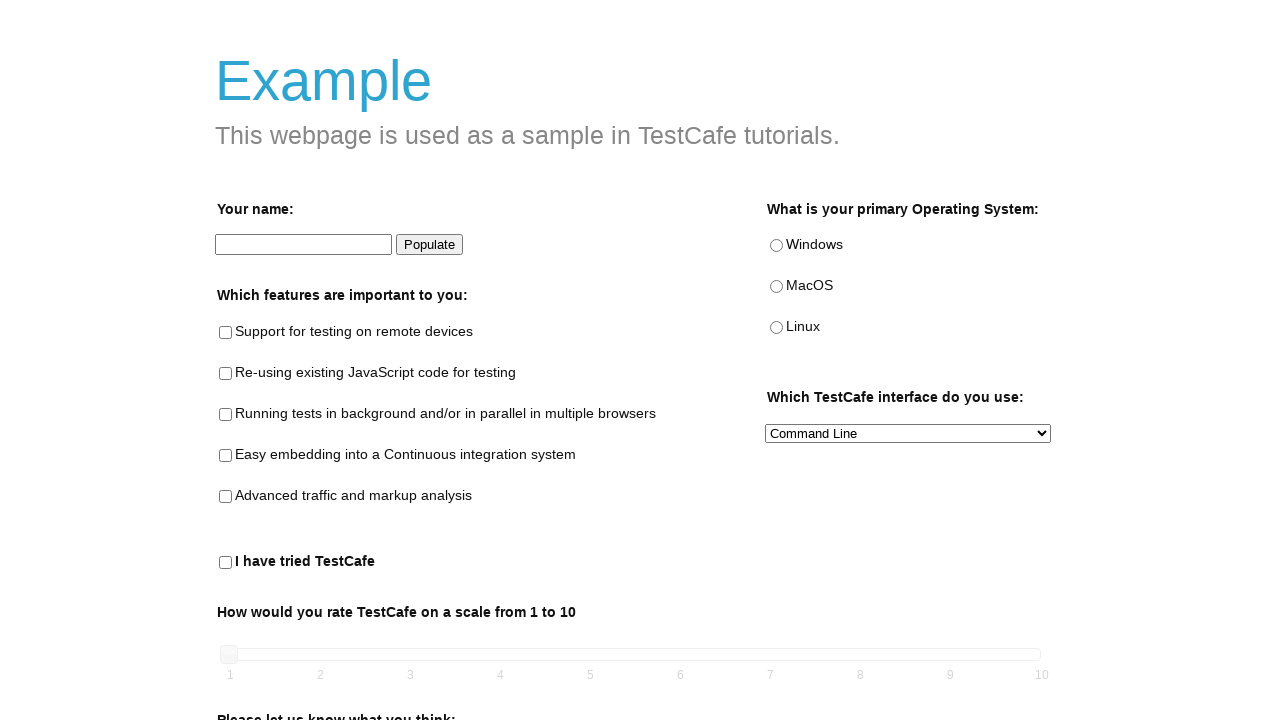

Clicked on the interface select dropdown at (908, 434) on #preferred-interface
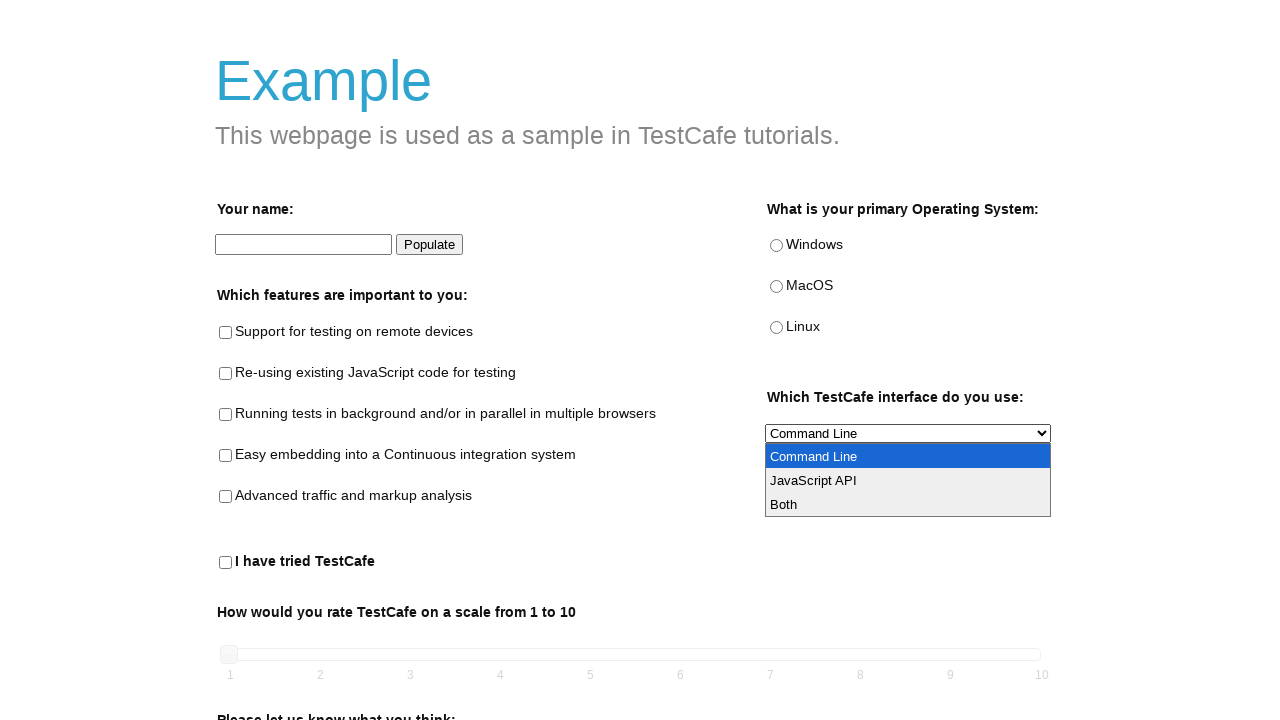

Selected 'Both' option from dropdown on #preferred-interface
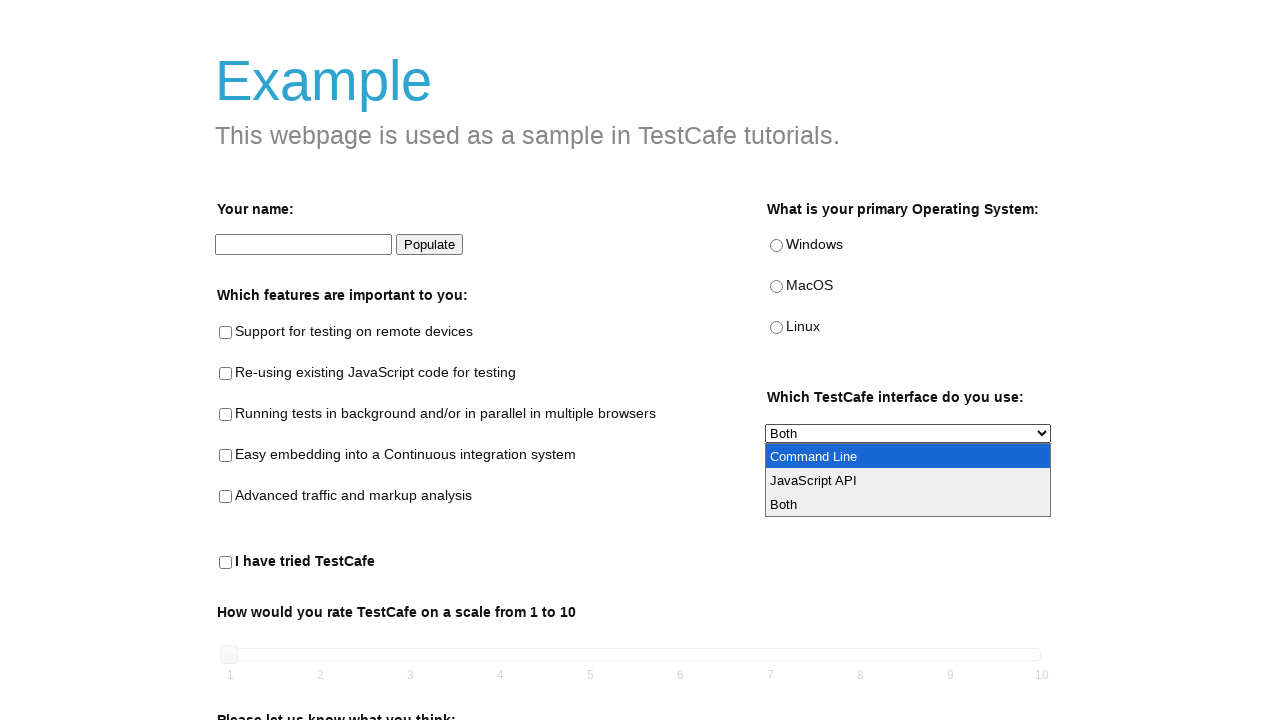

Verified that 'Both' is the selected value
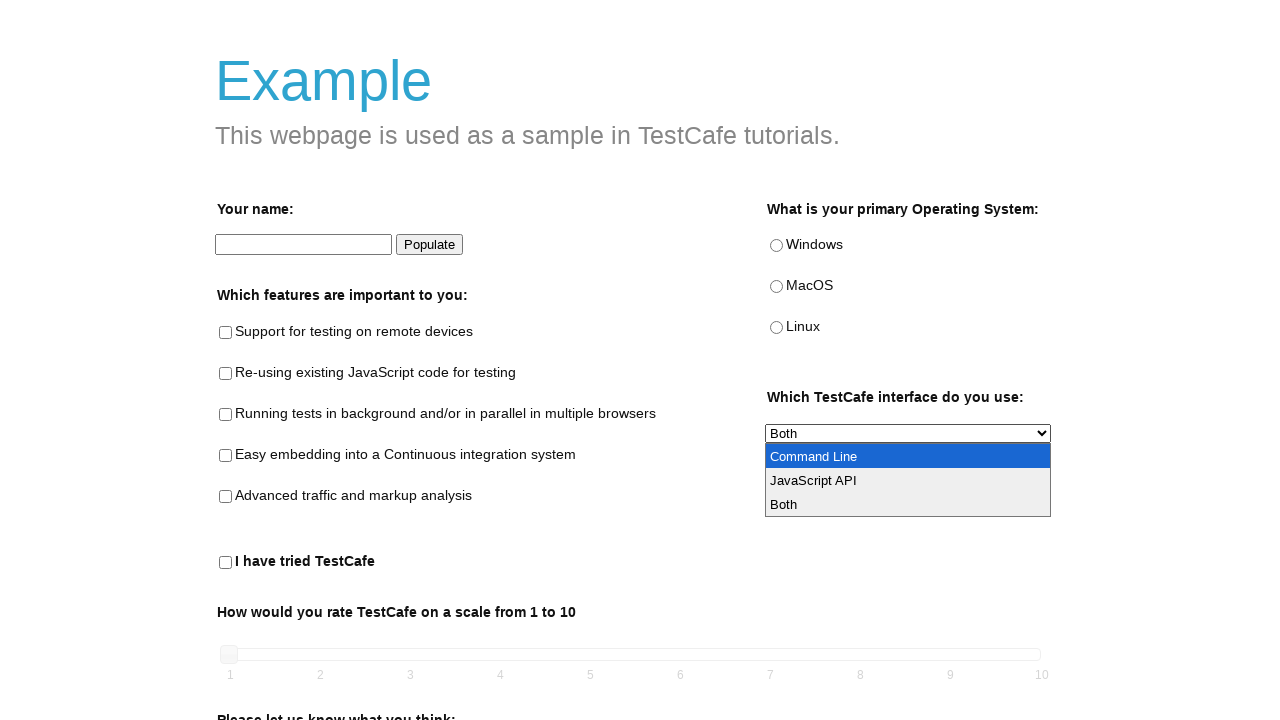

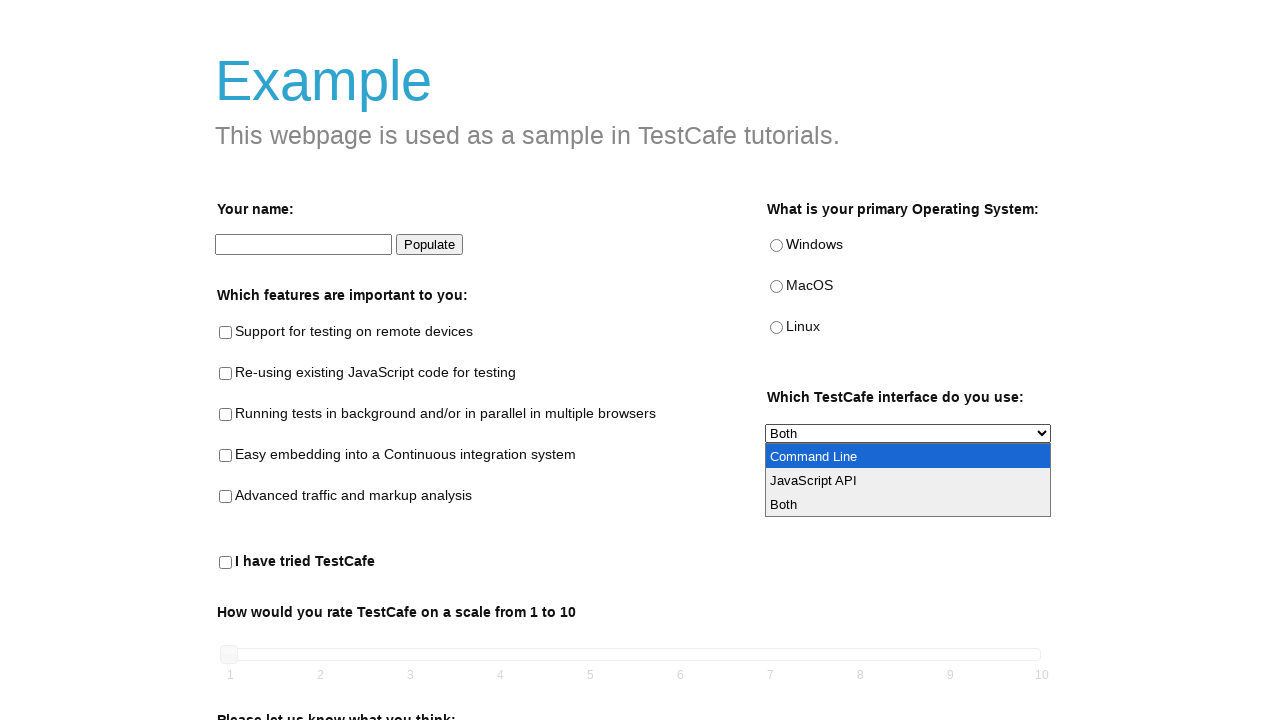